Tests DuckDuckGo search functionality by entering a search query and submitting it

Starting URL: https://www.duckduckgo.com

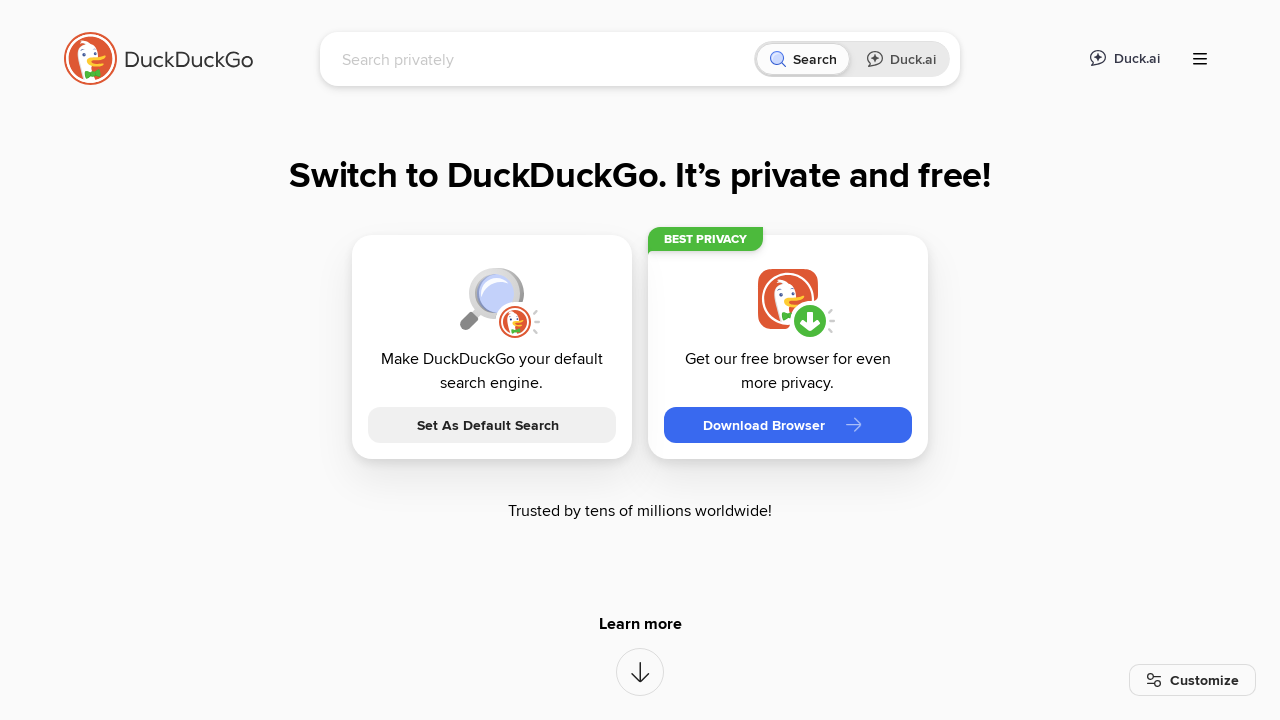

Filled search box with 'sustainable farming practices' on input[name='q']
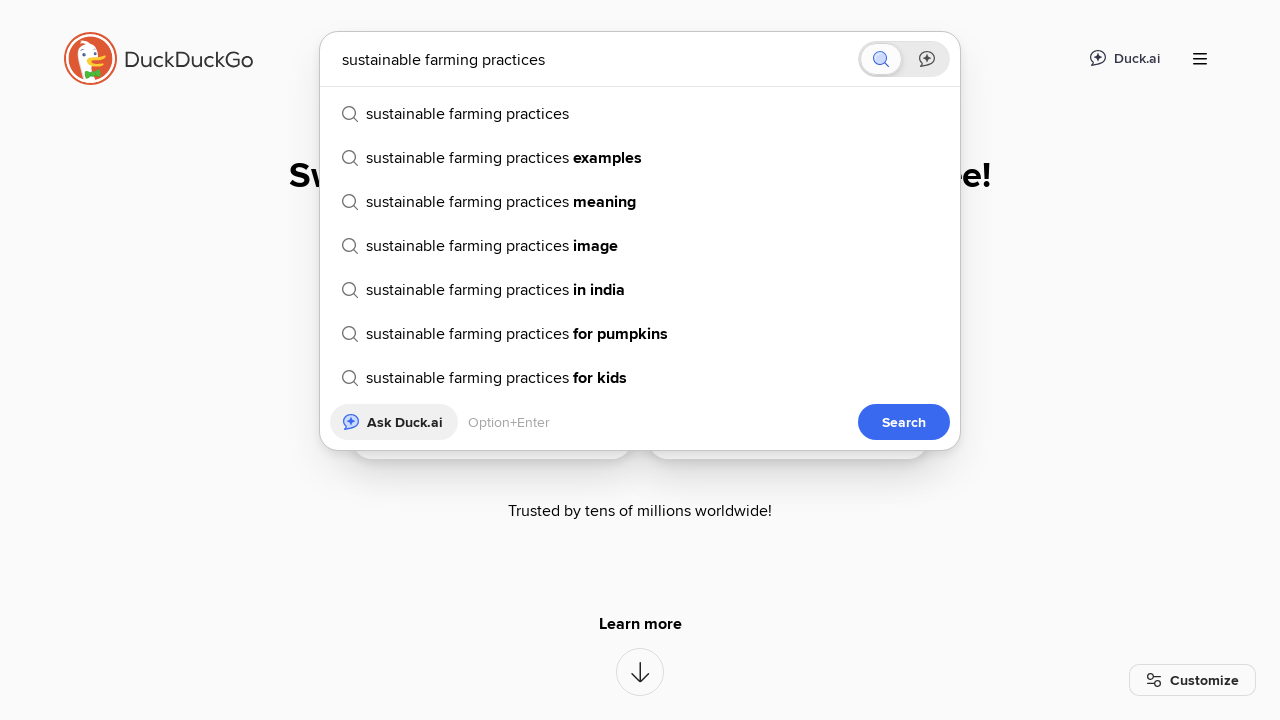

Pressed Enter to submit search query on input[name='q']
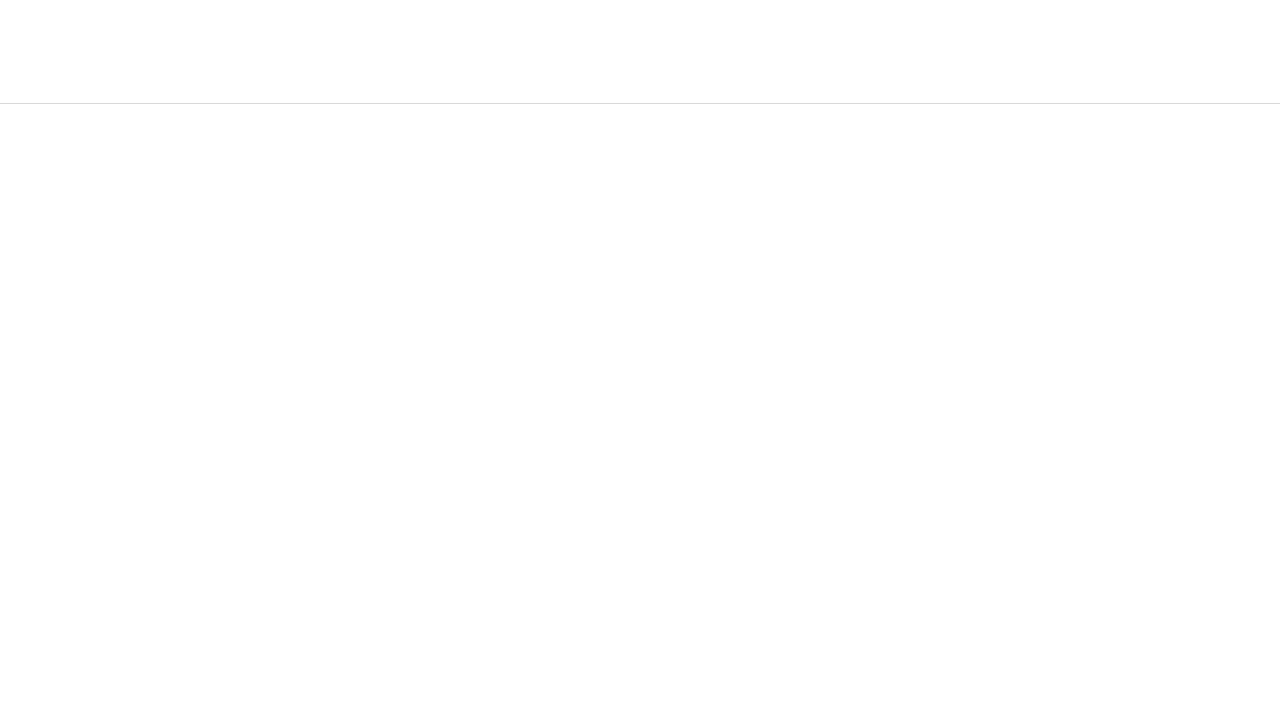

Waited for search results page to load
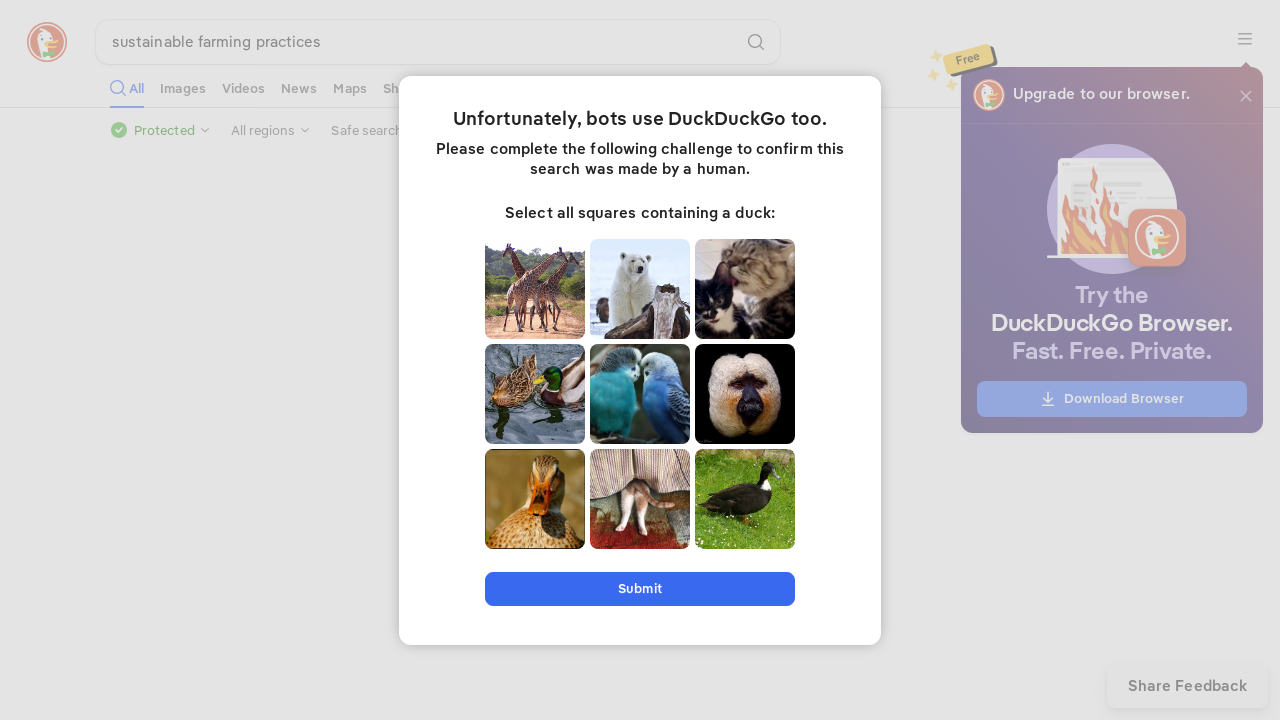

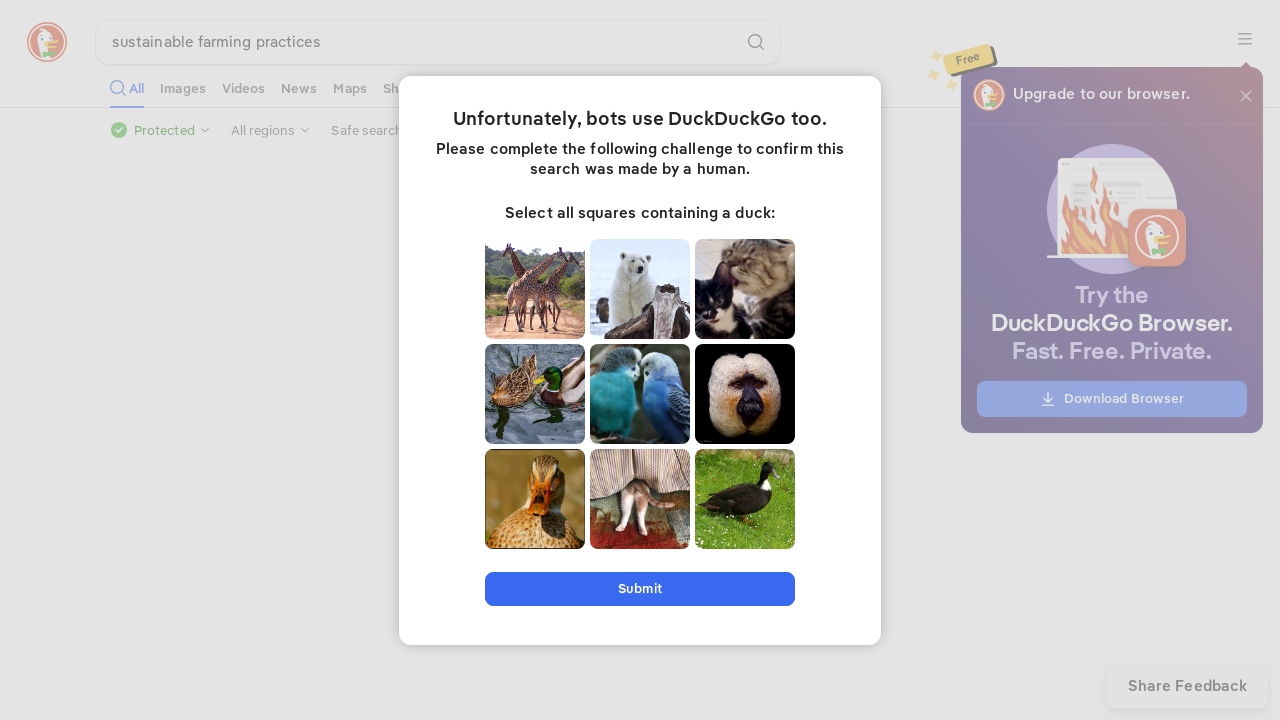